Tests iframe switching and JavaScript prompt alert handling by navigating to a W3Schools tryit page, switching to the iframe containing the demo, clicking a button that triggers a prompt alert, entering text into the prompt, accepting it, and verifying the text is displayed.

Starting URL: https://www.w3schools.com/jsref/tryit.asp?filename=tryjsref_prompt

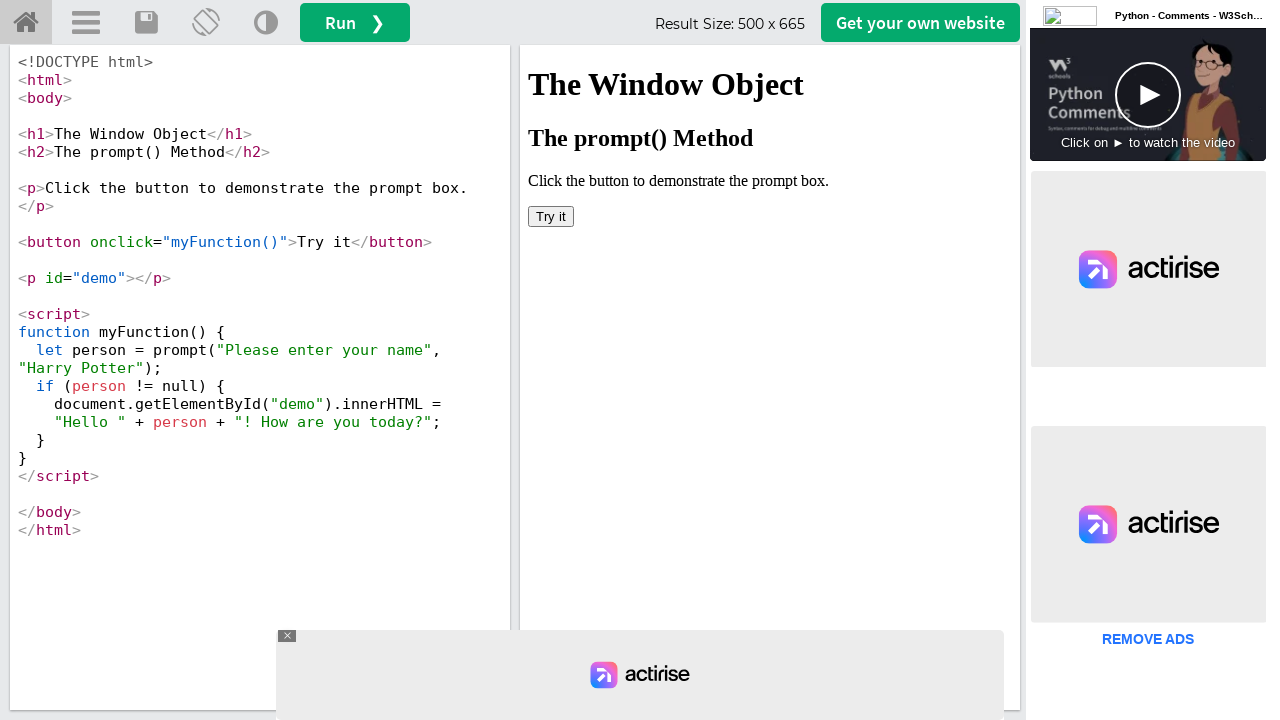

Navigated to W3Schools tryit prompt page
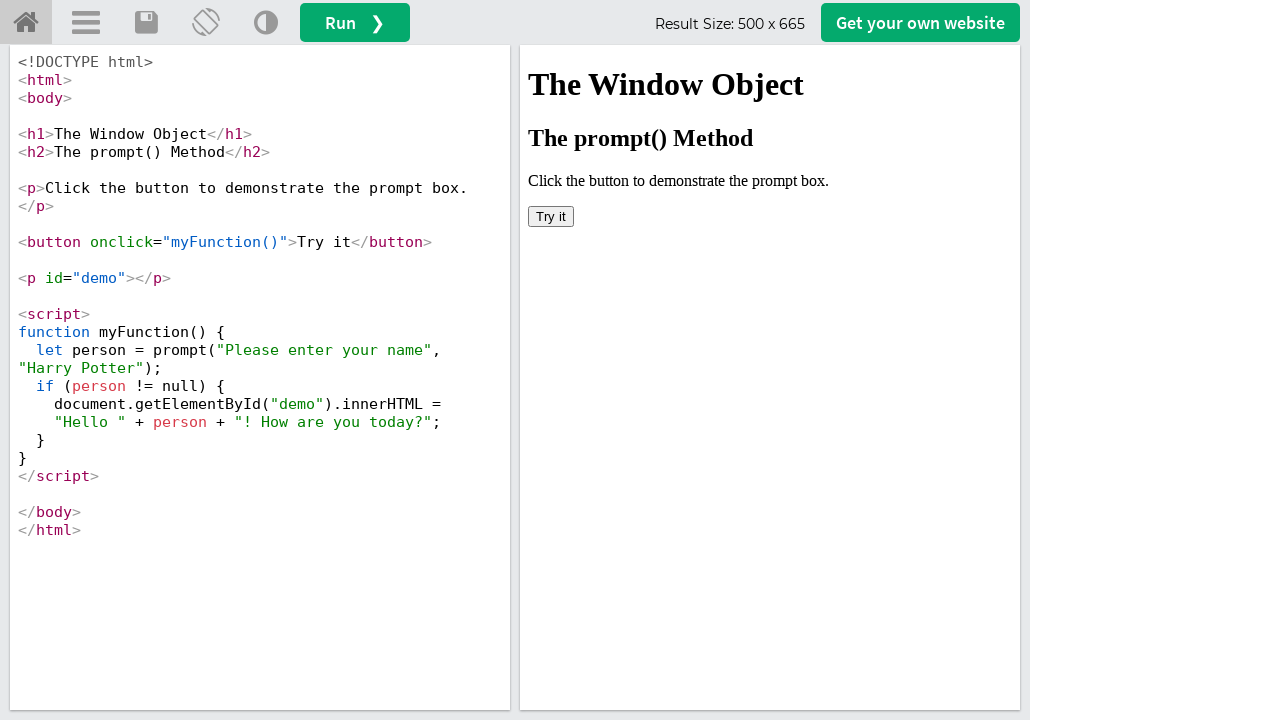

Located the first iframe on the page
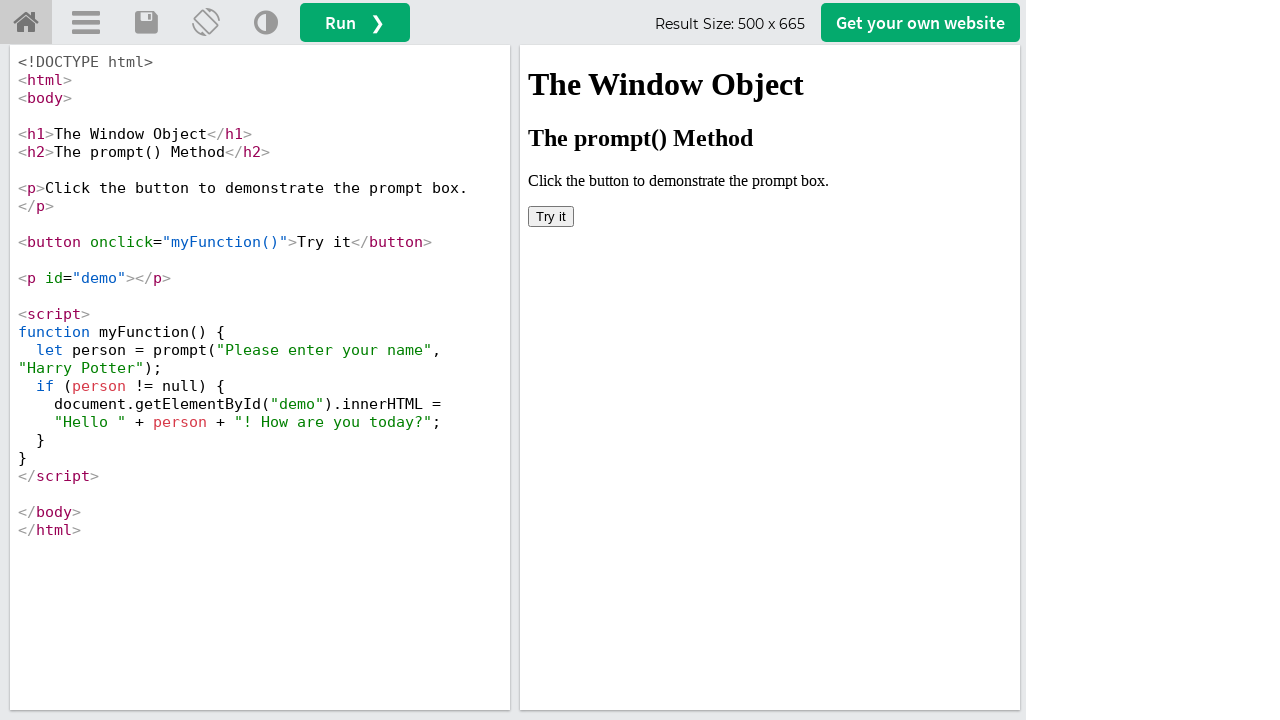

Clicked the 'Try it' button inside the iframe at (551, 216) on iframe >> nth=0 >> internal:control=enter-frame >> xpath=//button[text()='Try it
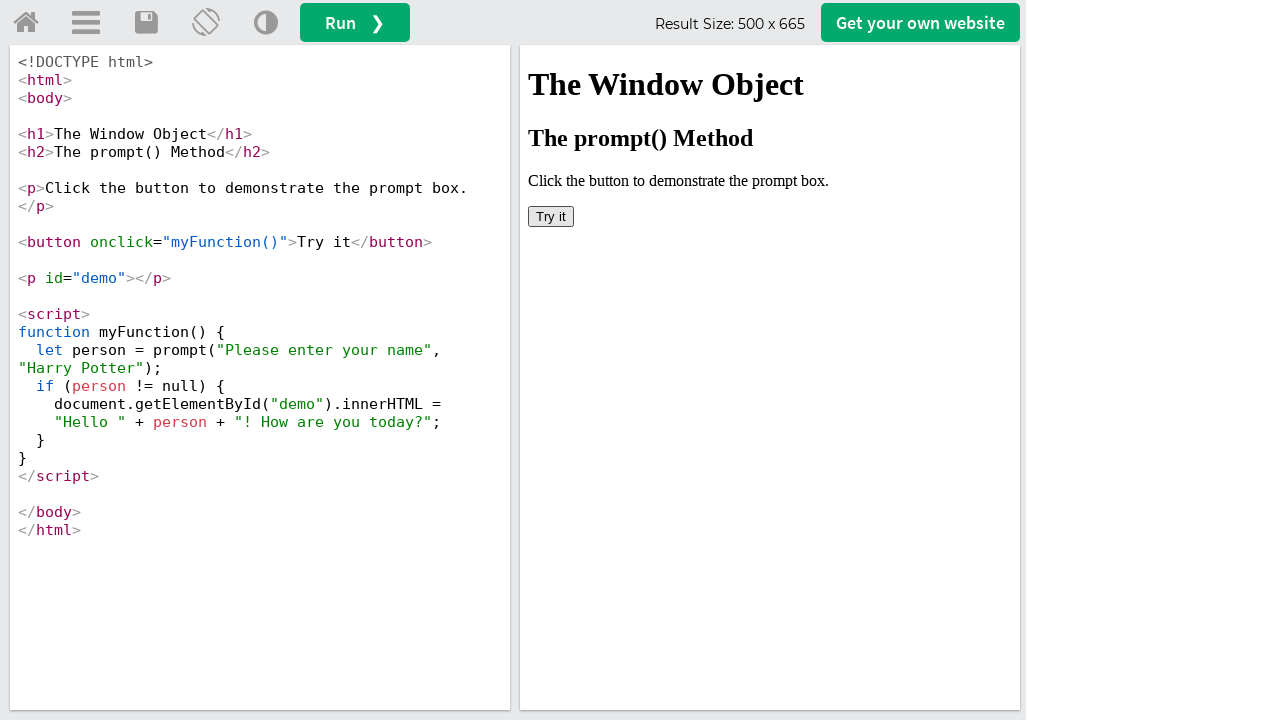

Set up dialog handler to accept prompt with text 'Testleaf'
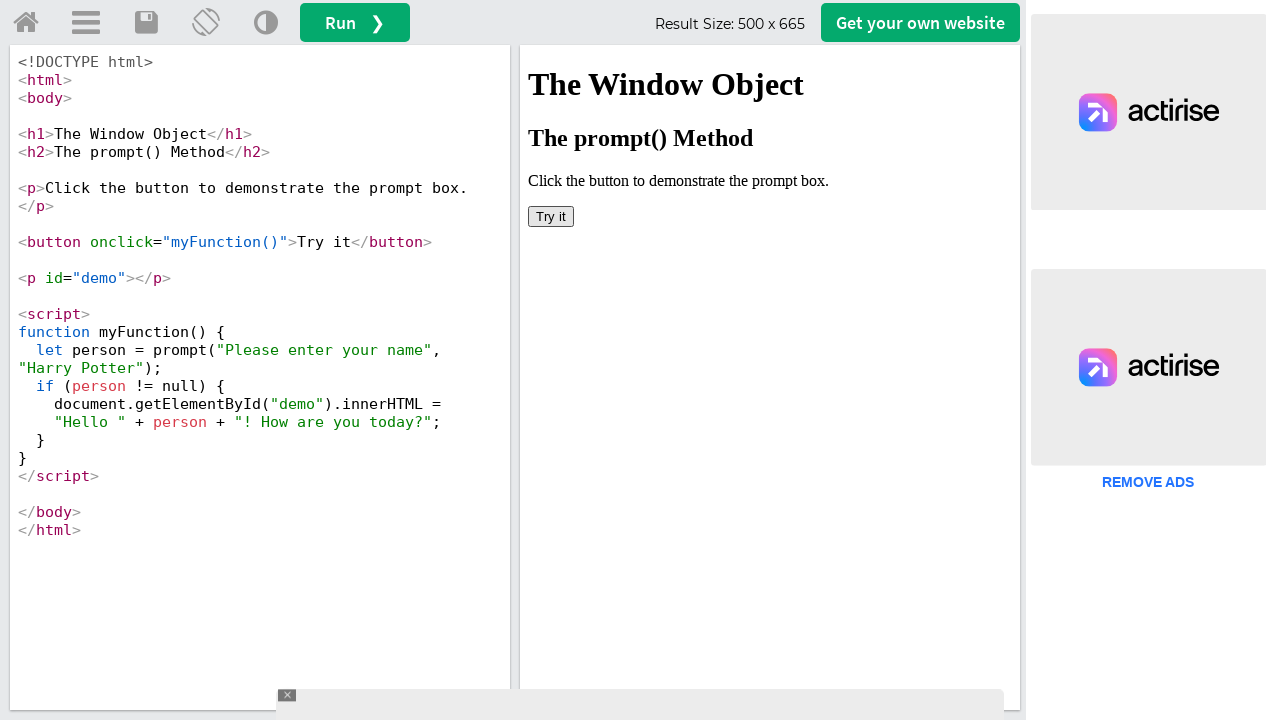

Clicked the 'Try it' button again to trigger the prompt alert at (551, 216) on iframe >> nth=0 >> internal:control=enter-frame >> xpath=//button[text()='Try it
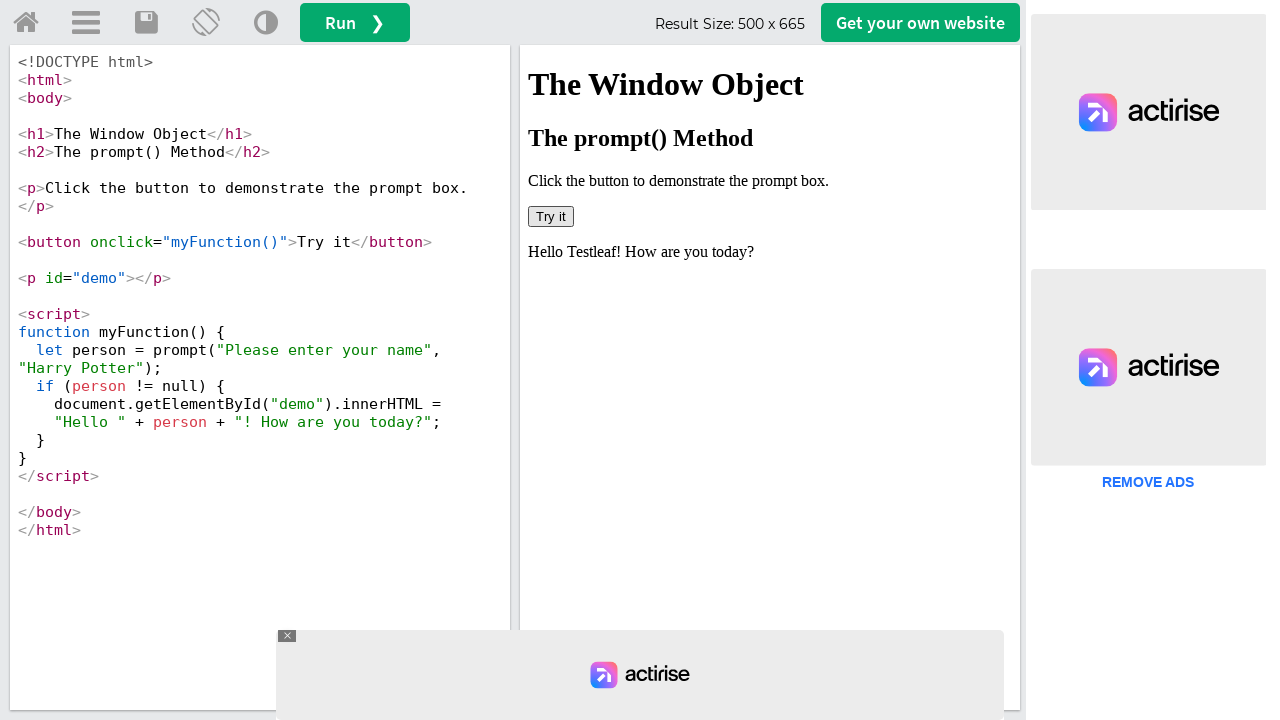

Retrieved text content from the demo element
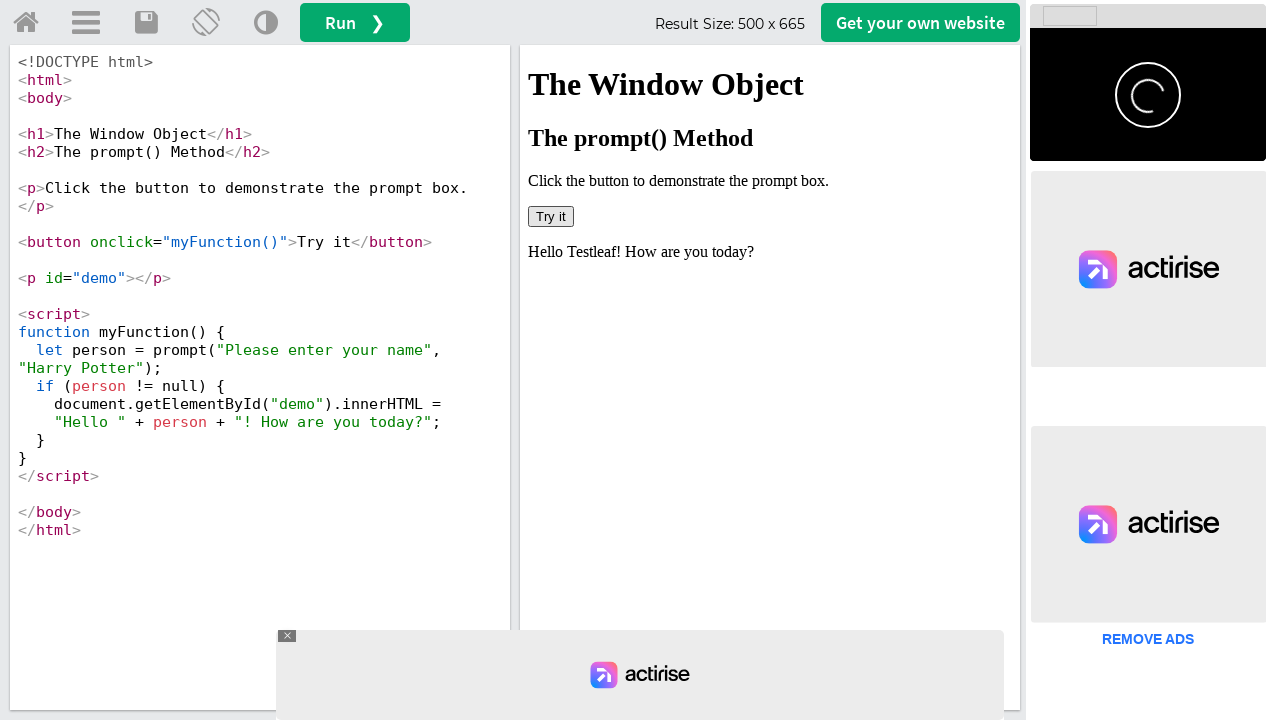

Verified that demo text contains 'leaf' - assertion passed
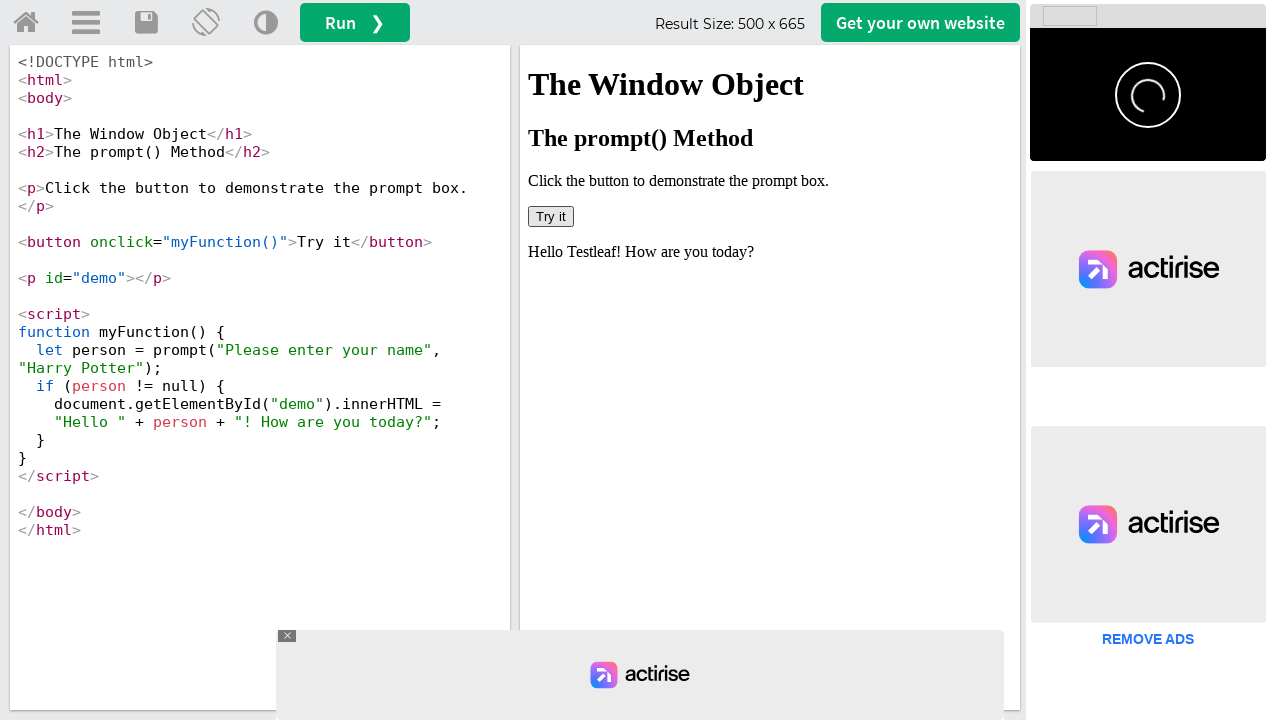

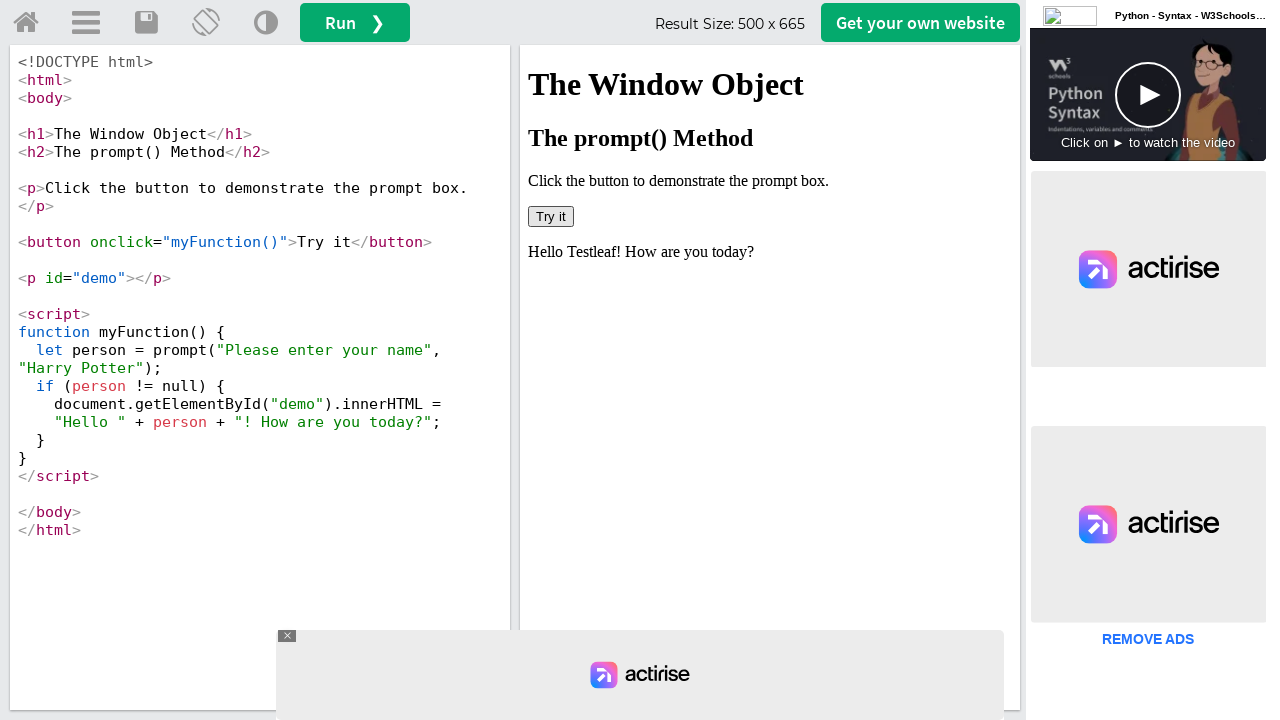